Tests window handling functionality by clicking a button to open new windows and filling a form field, demonstrating multi-window browser automation.

Starting URL: https://www.hyrtutorials.com/p/window-handles-practice.html

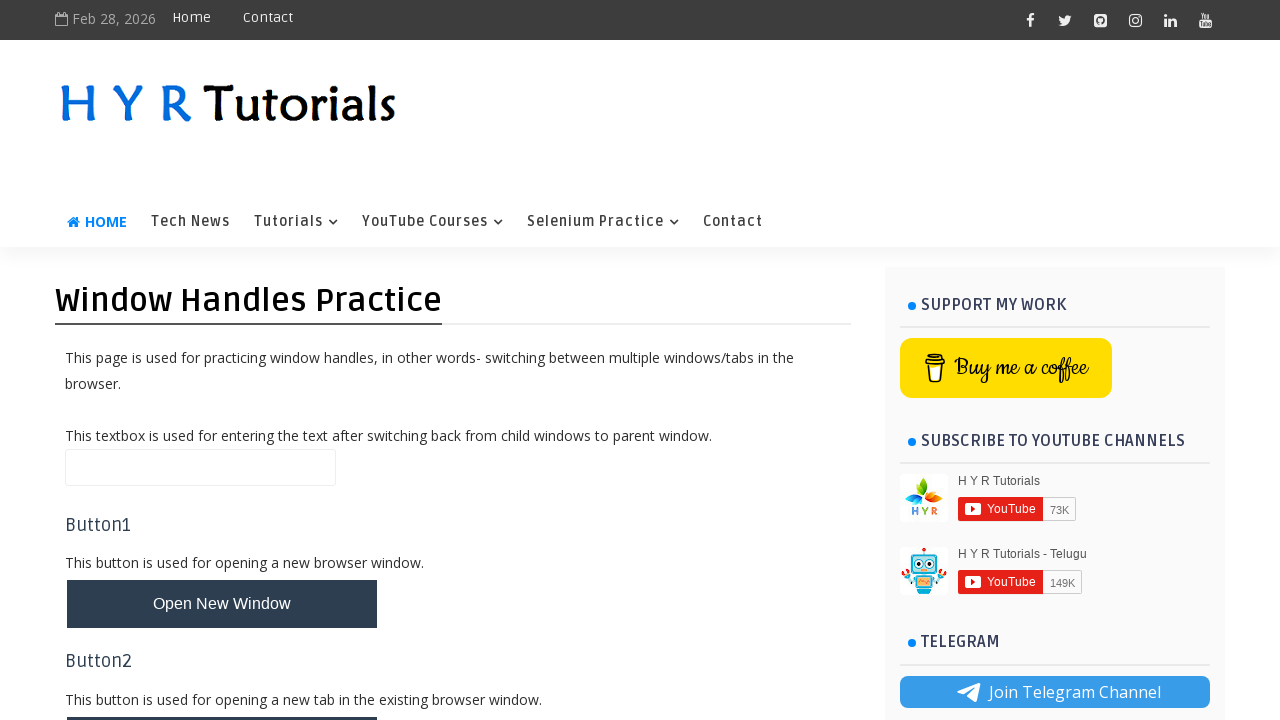

Clicked button to open new windows at (222, 361) on #newWindowsBtn
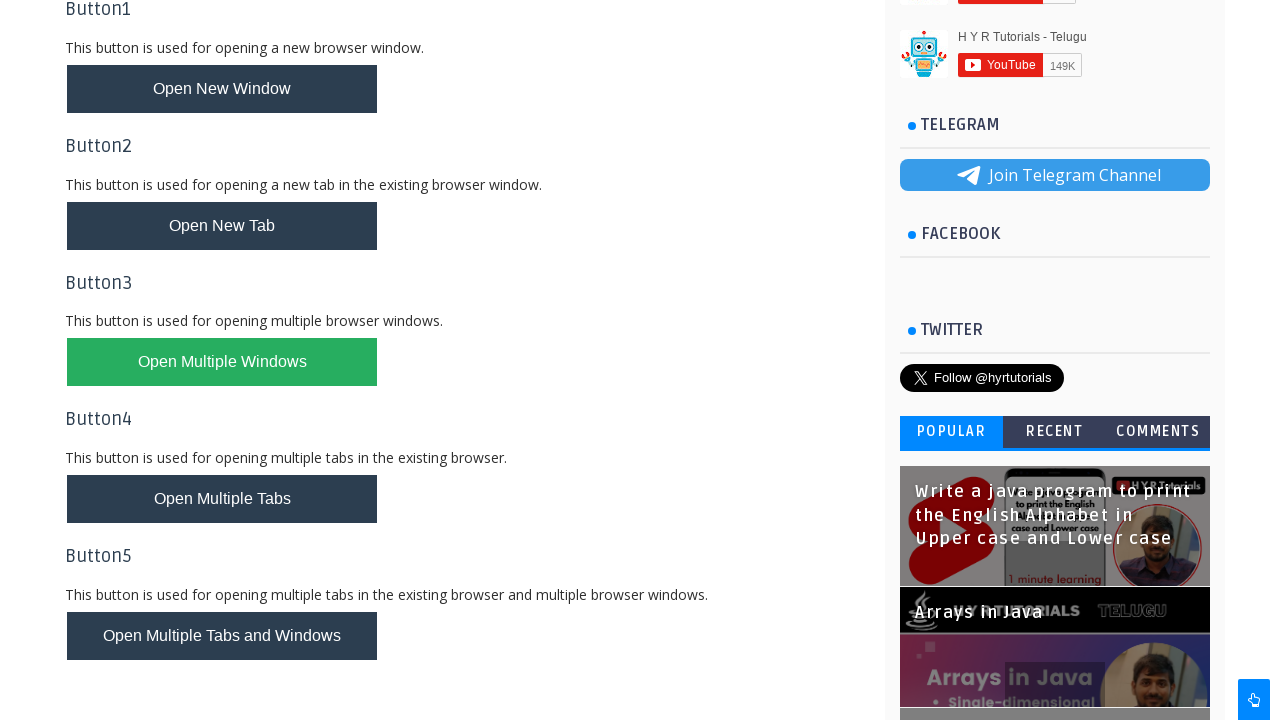

Waited 1000ms for new windows to open
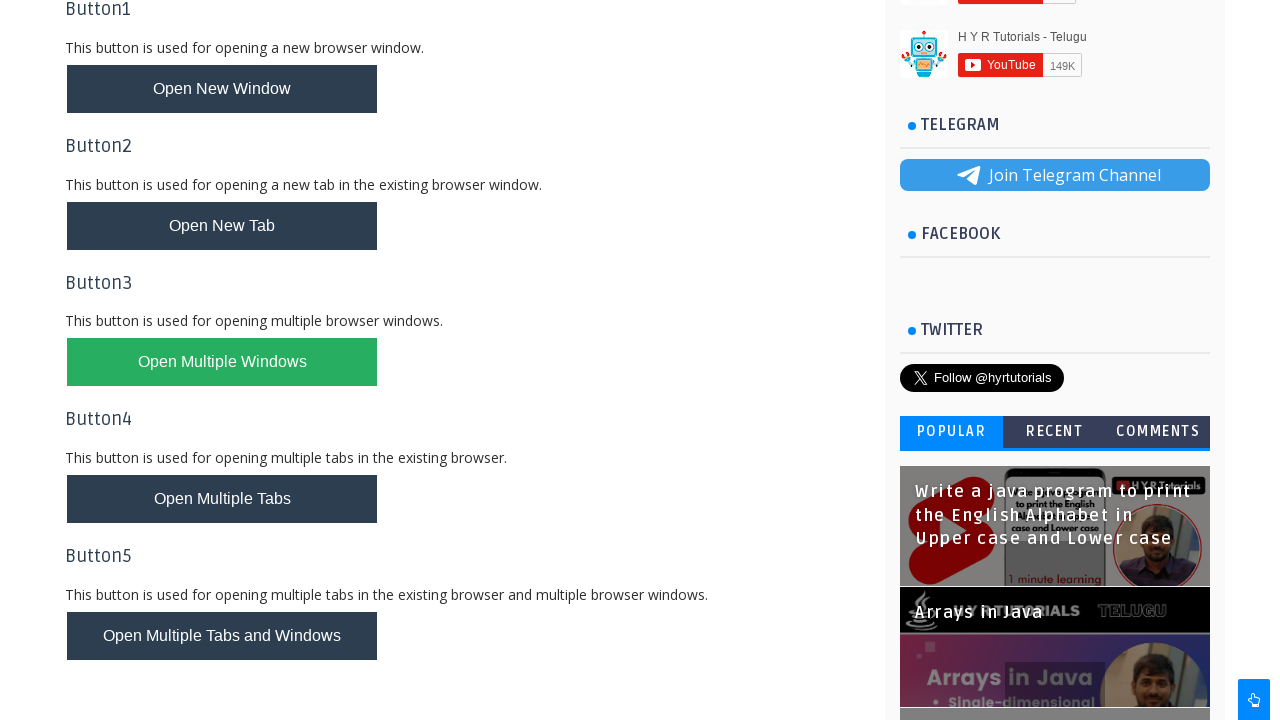

Retrieved all pages from context - found 3 page(s)
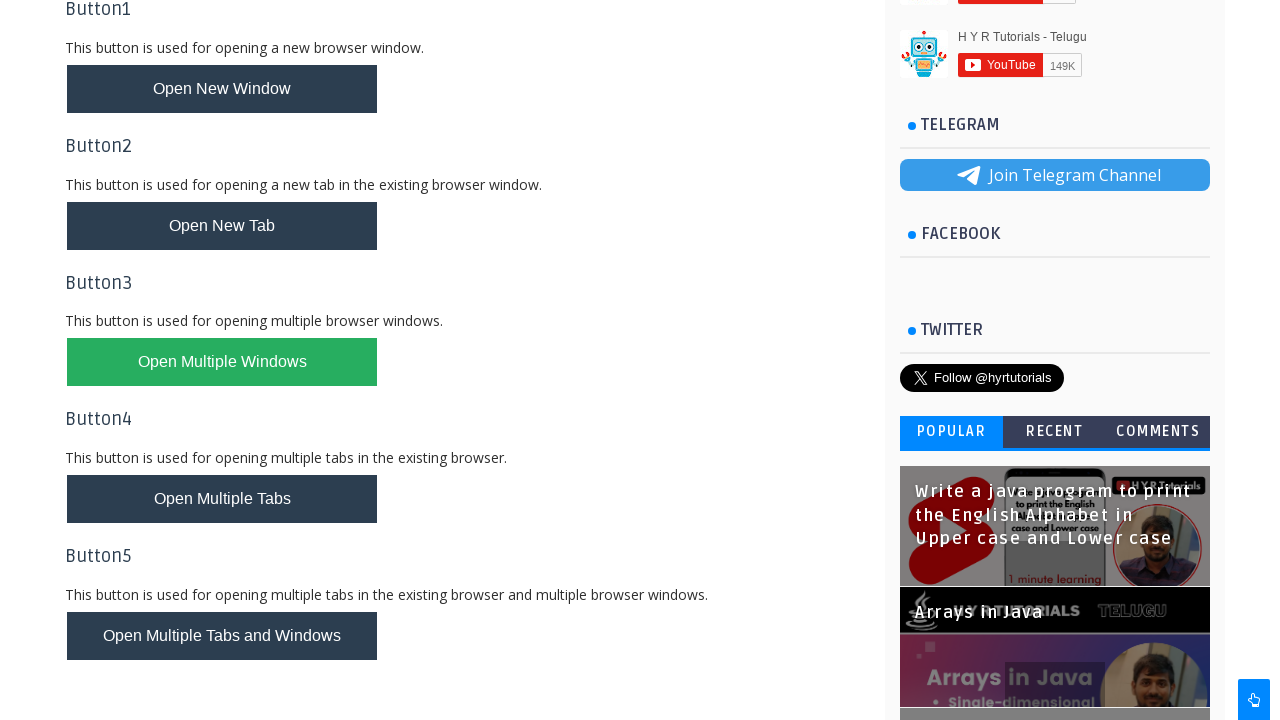

Filled name field with 'vivekz' in one of the windows on input[name='name']
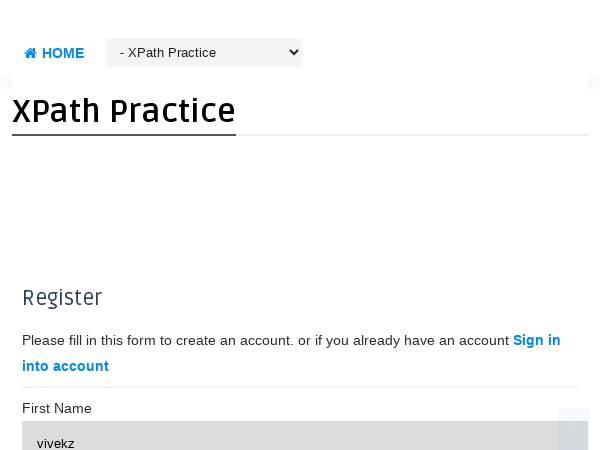

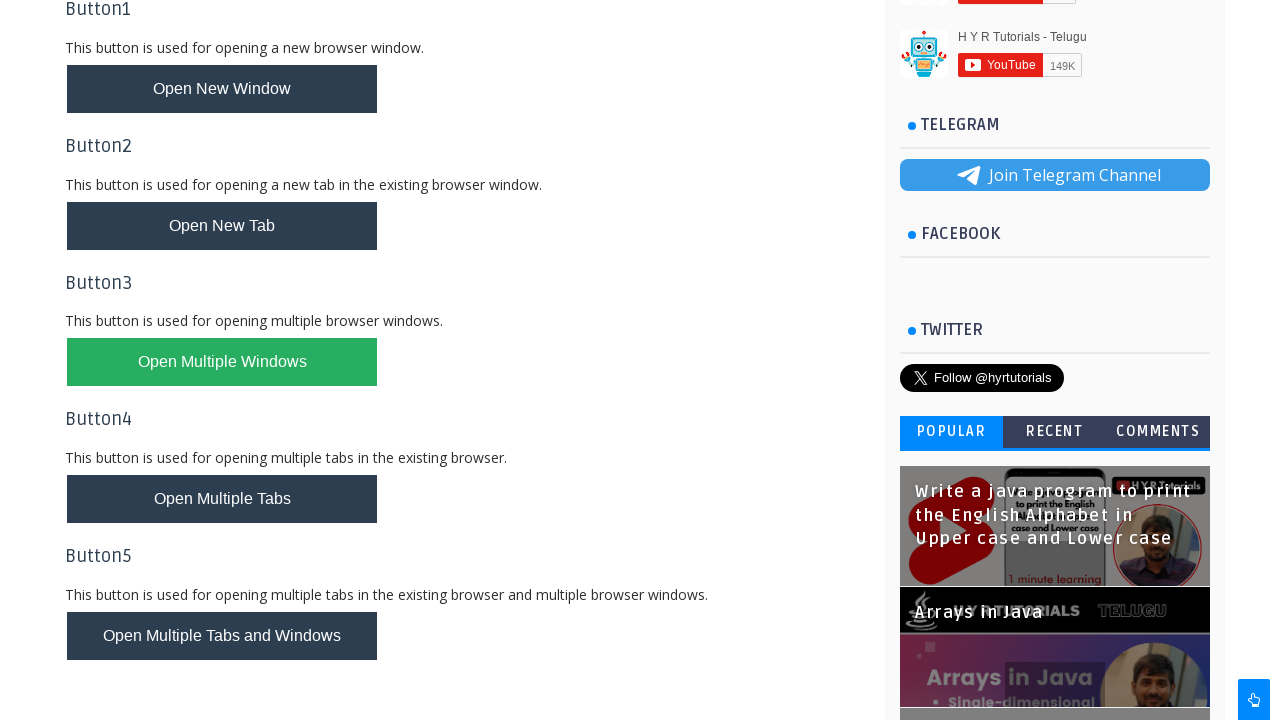